Solves a math problem by extracting a value from an element attribute, calculating the result, and submitting a form with checkboxes

Starting URL: http://suninjuly.github.io/get_attribute.html

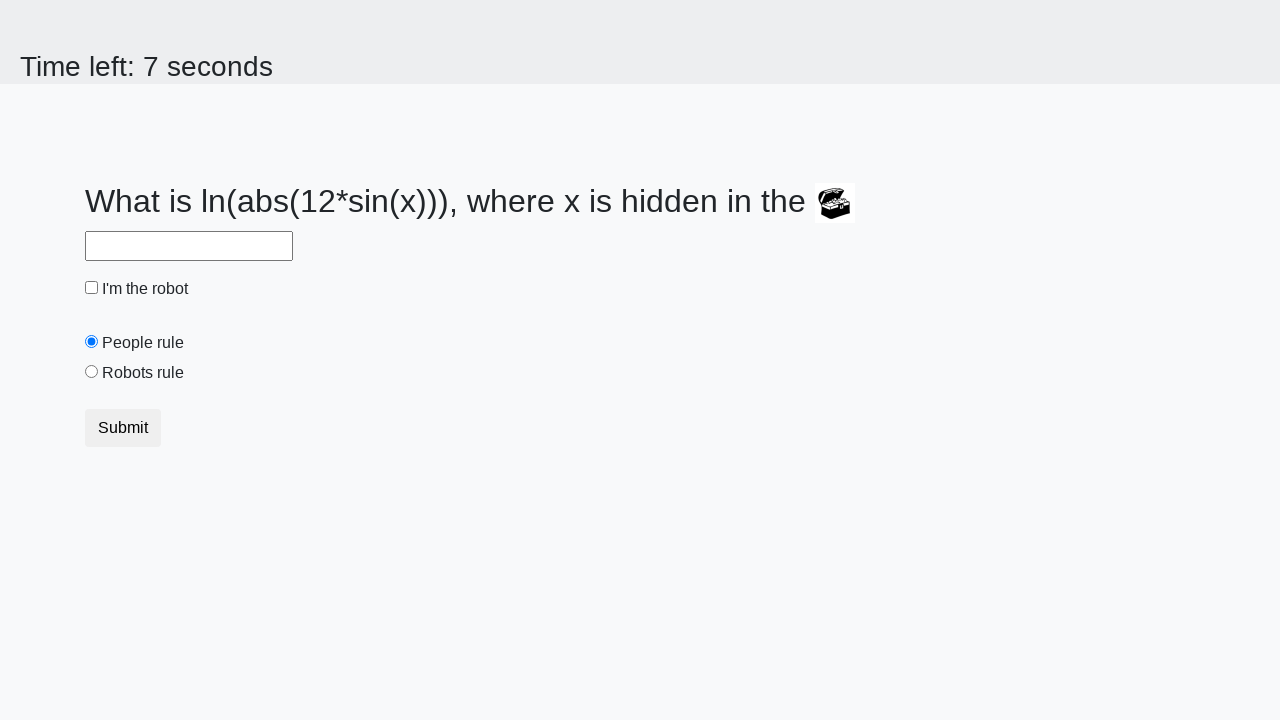

Located treasure element
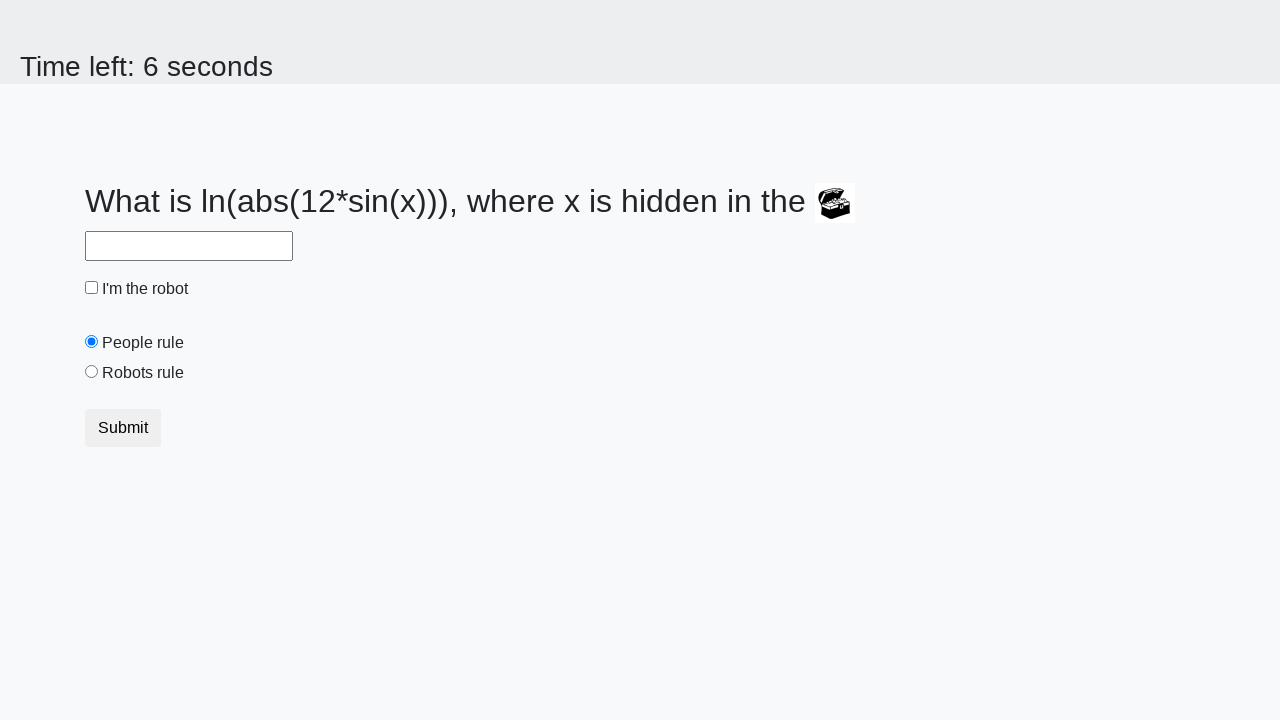

Extracted valuex attribute: 510
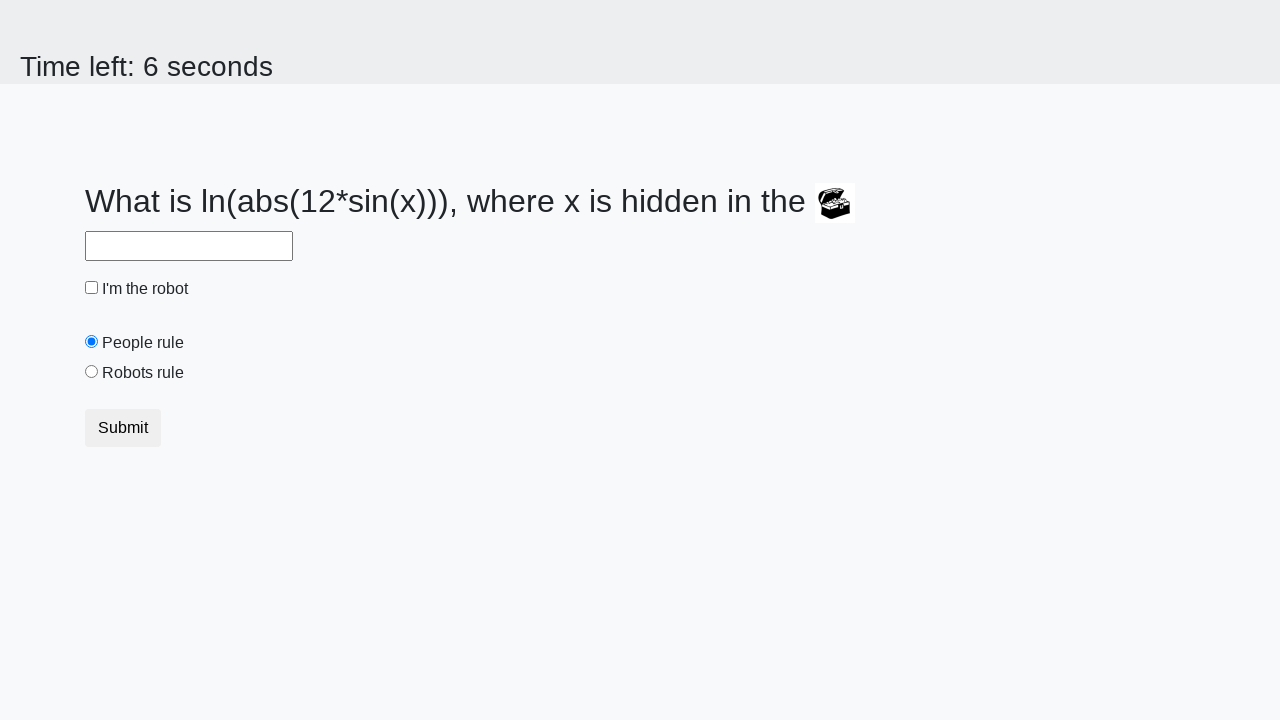

Calculated result: 2.349461046277971
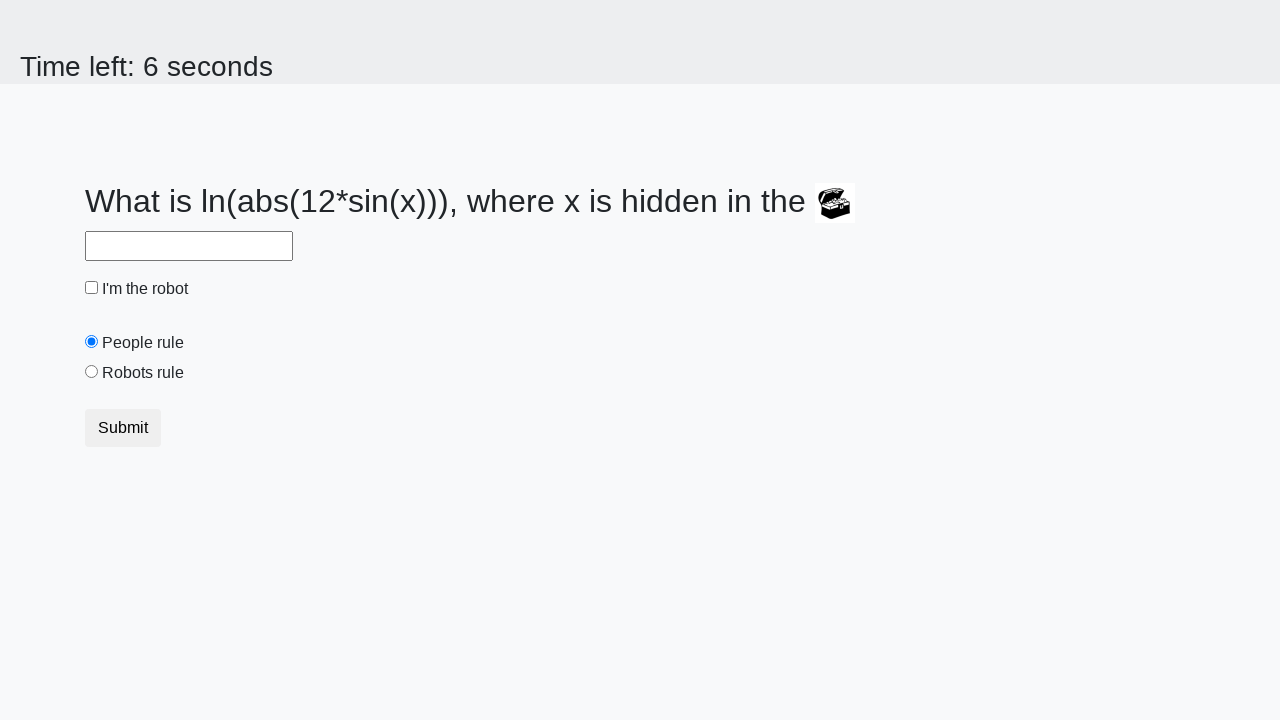

Filled answer field with calculated value on #answer
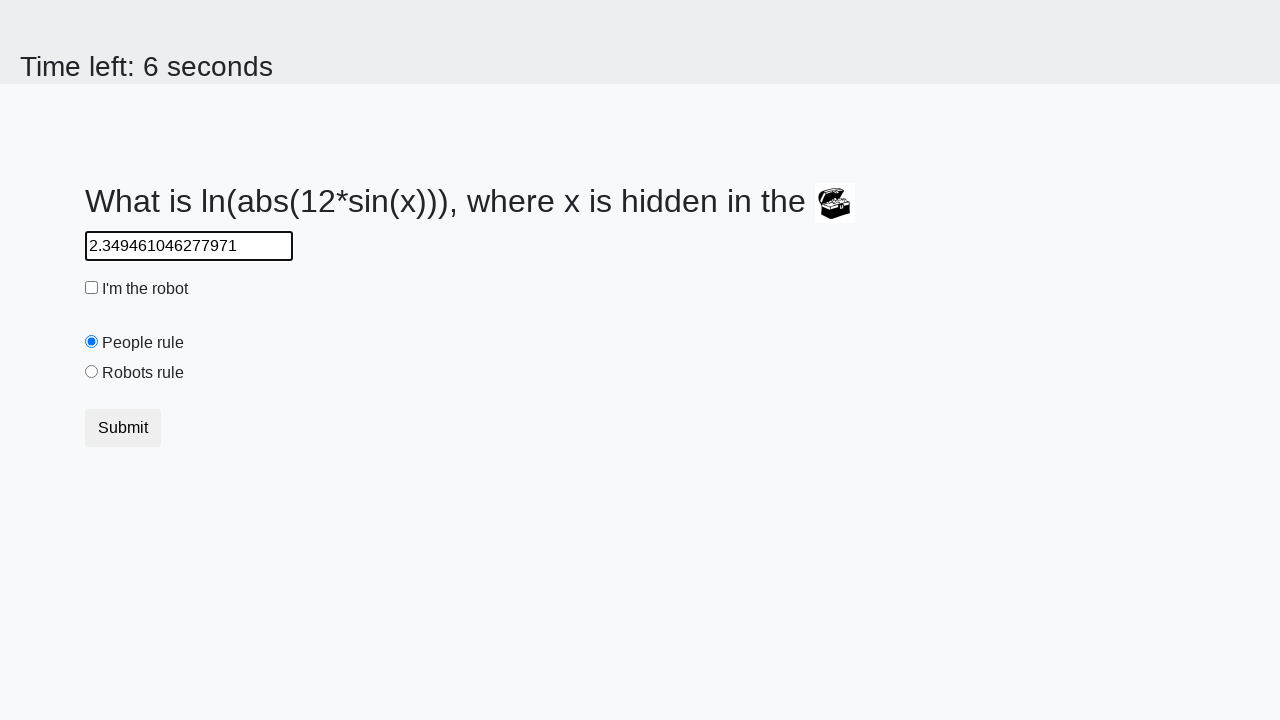

Checked the robot checkbox at (92, 288) on #robotCheckbox
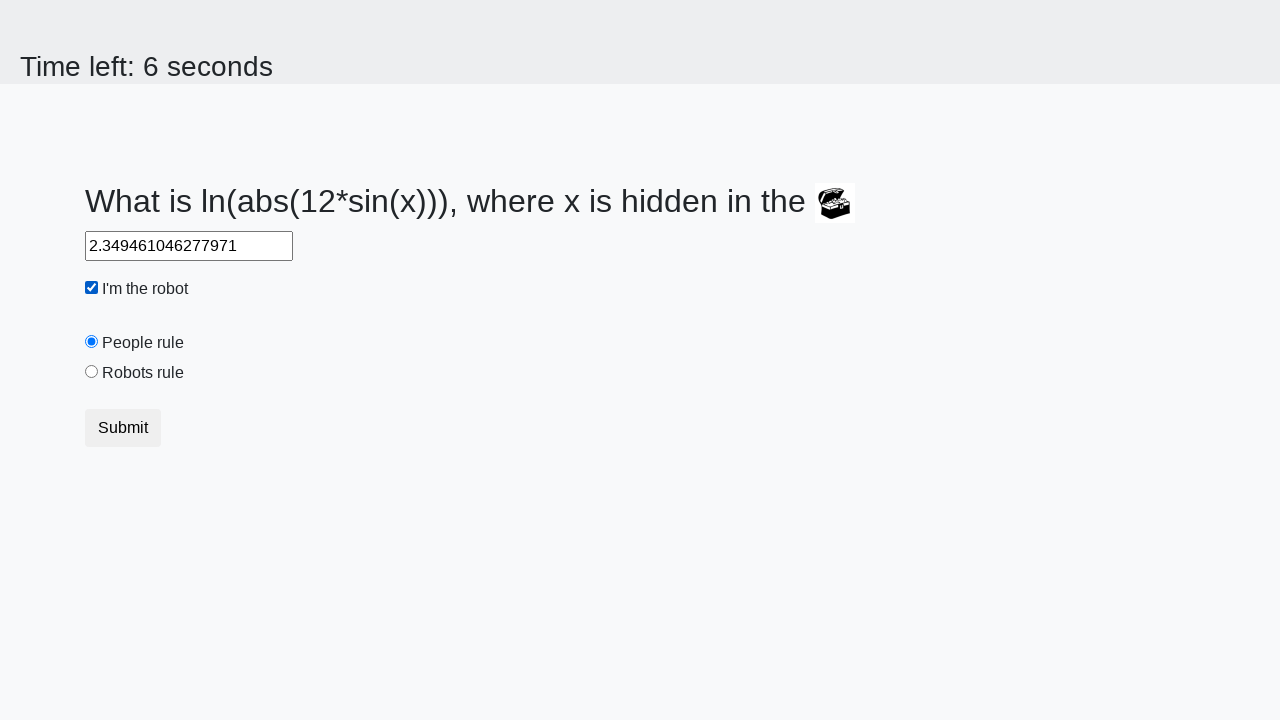

Selected the robots rule radio button at (92, 372) on #robotsRule
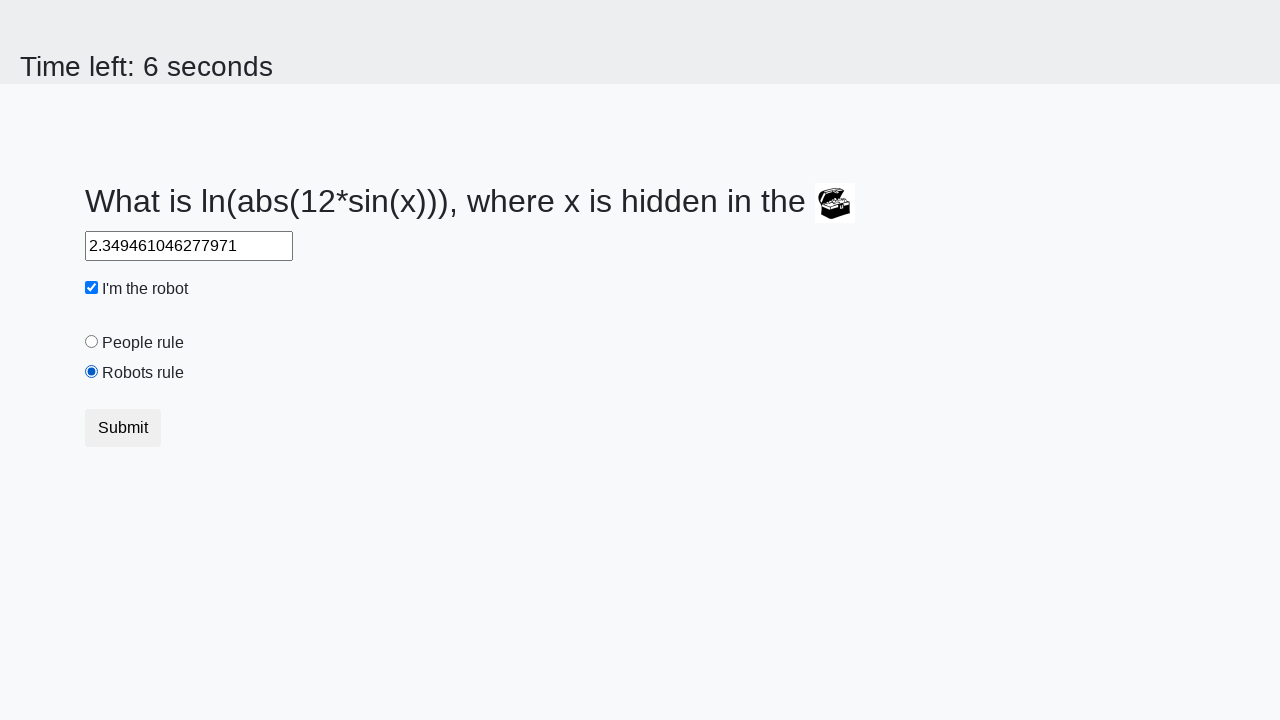

Submitted the form at (123, 428) on .btn
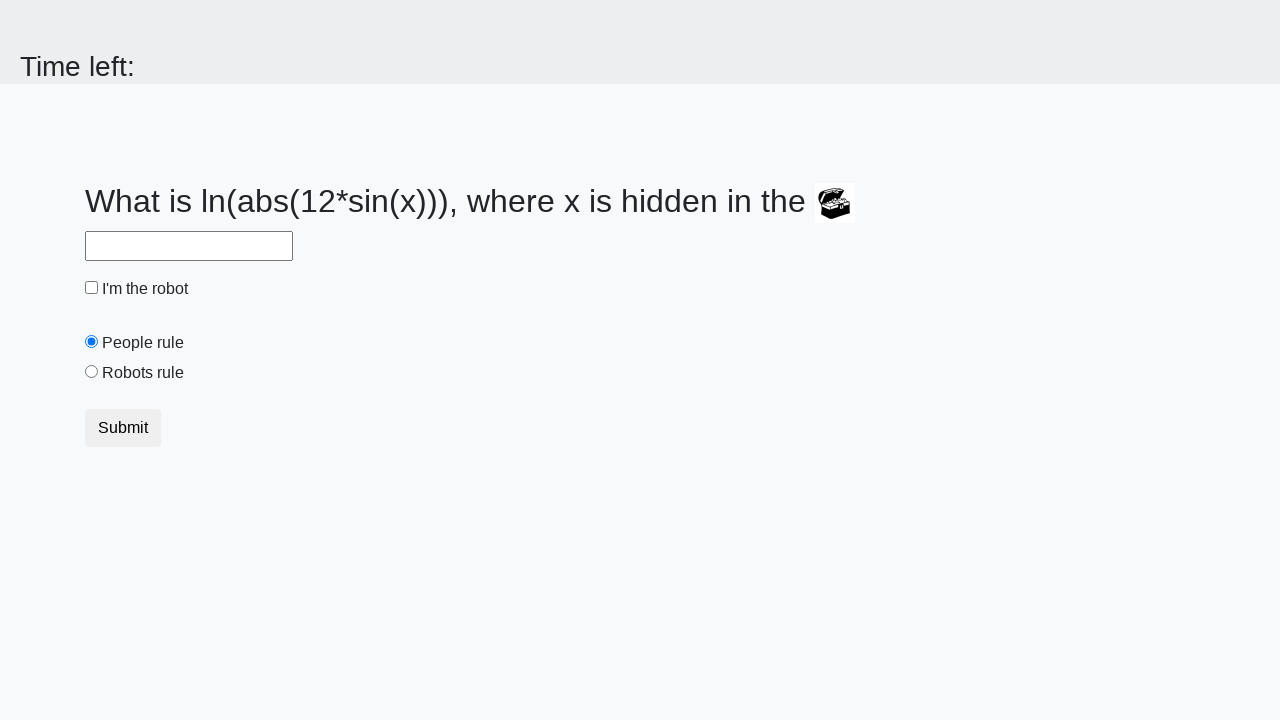

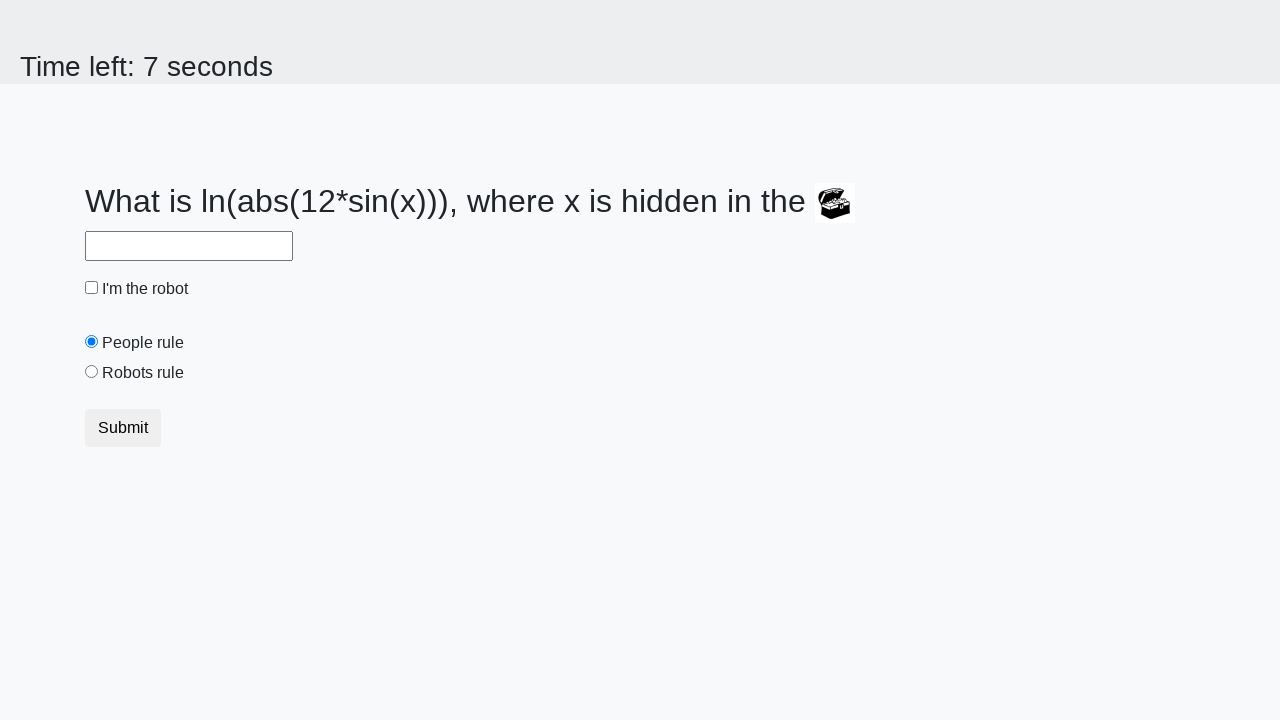